Tests that clicking the login button without entering credentials keeps the user on the same login page

Starting URL: https://demoqa.com/login

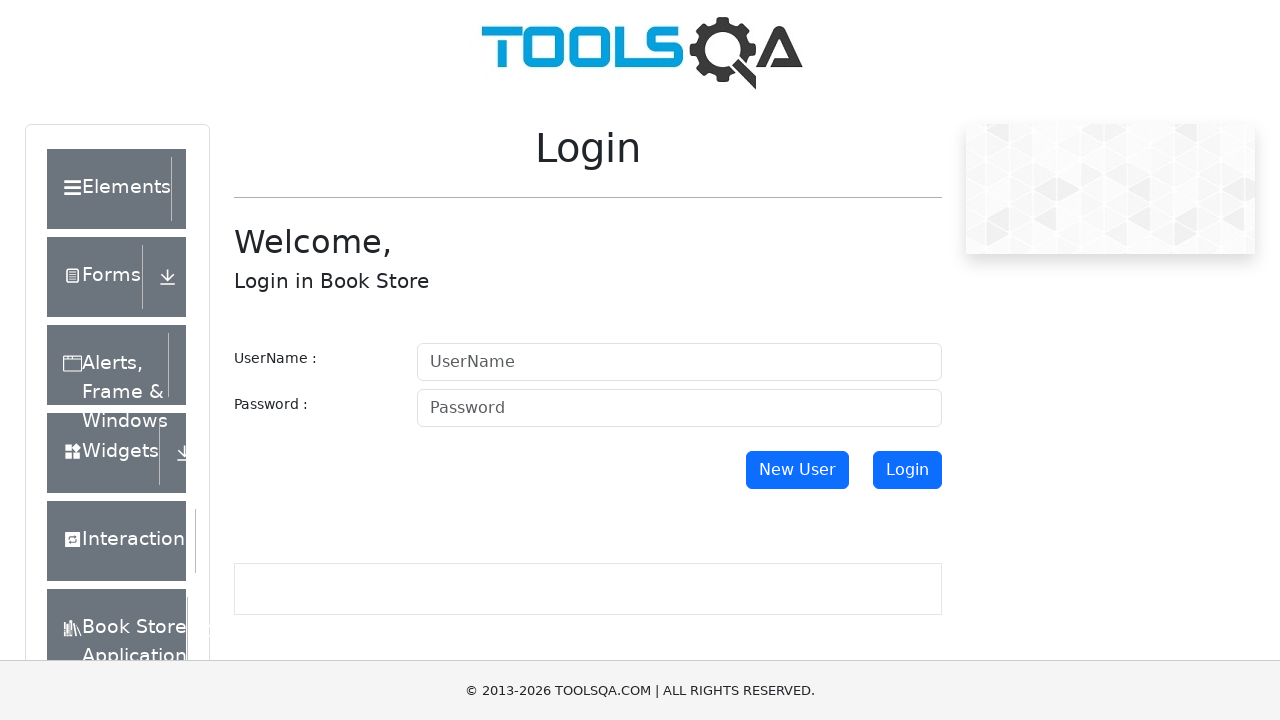

Clicked login button without entering credentials at (907, 470) on #login
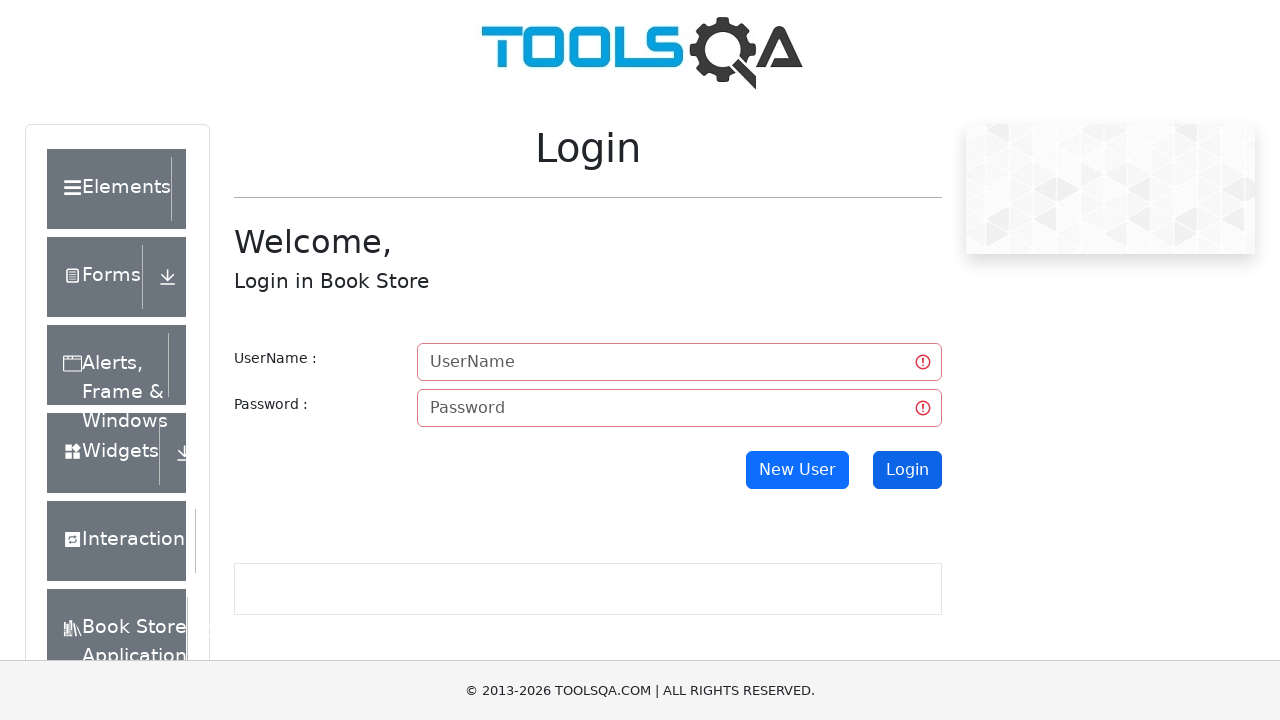

Verified URL remained at https://demoqa.com/login after login attempt
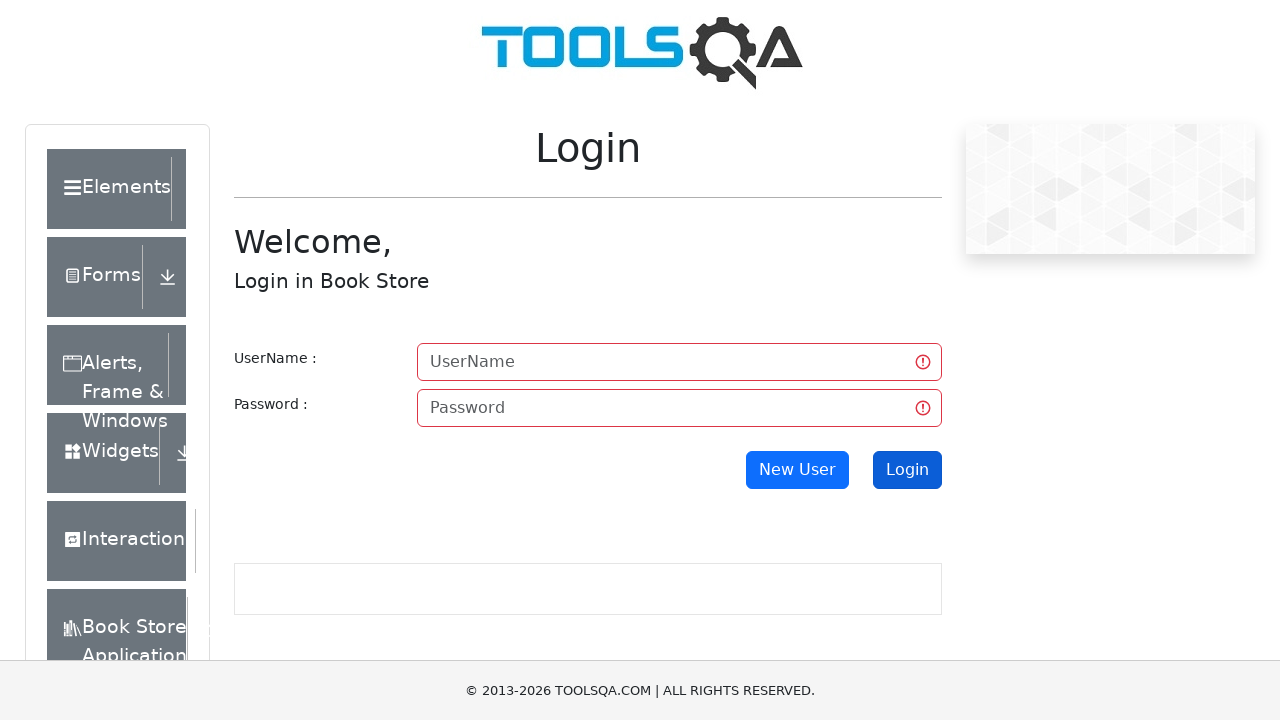

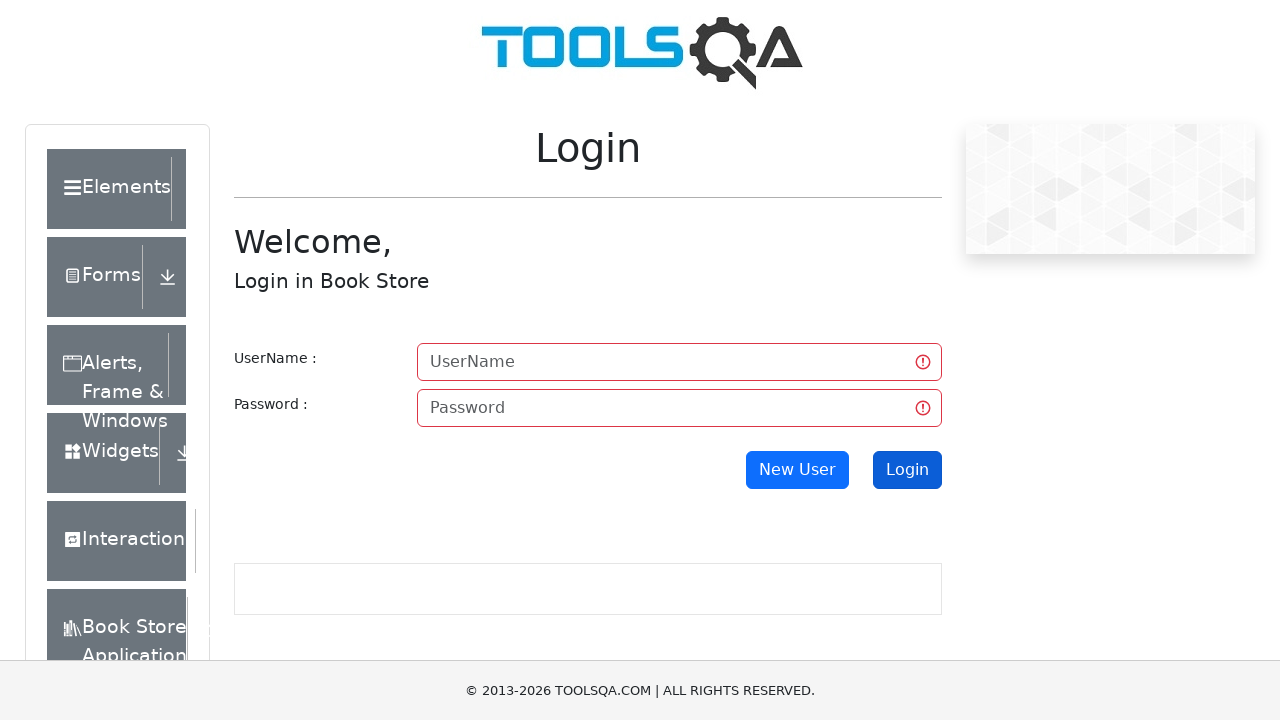